Tests that clicking Clear completed removes completed items from the list

Starting URL: https://demo.playwright.dev/todomvc

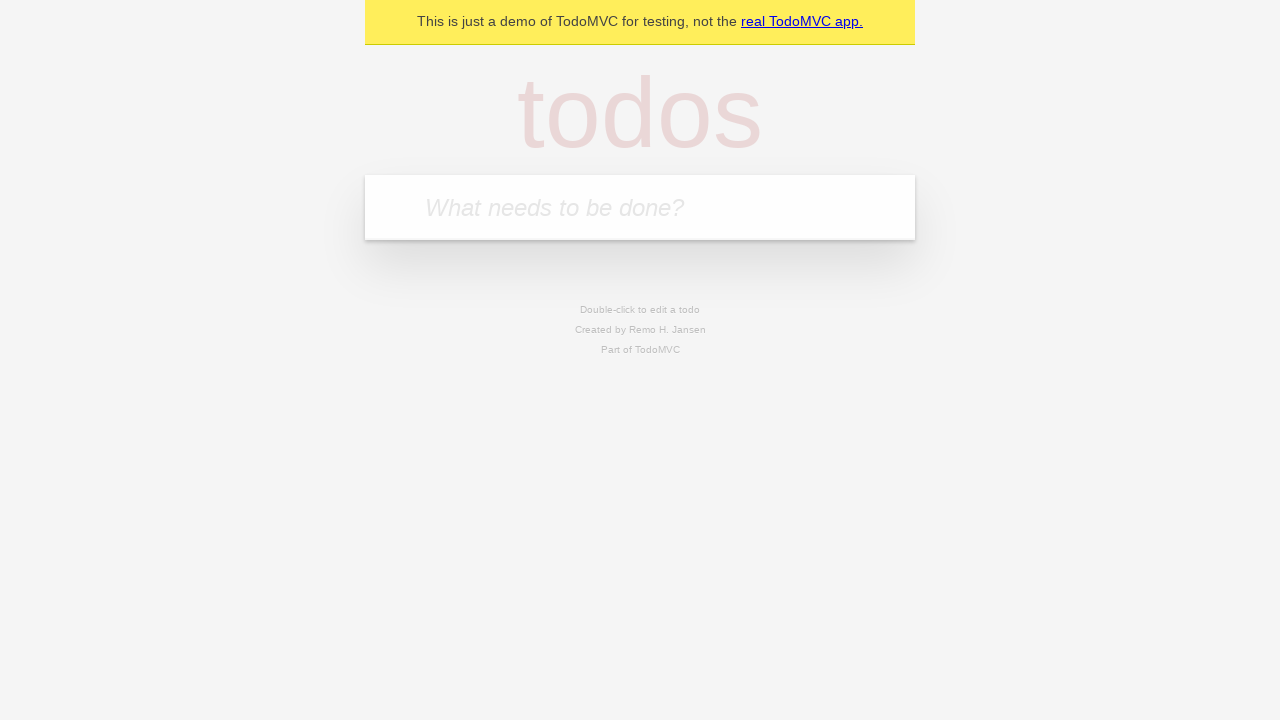

Located the 'What needs to be done?' input field
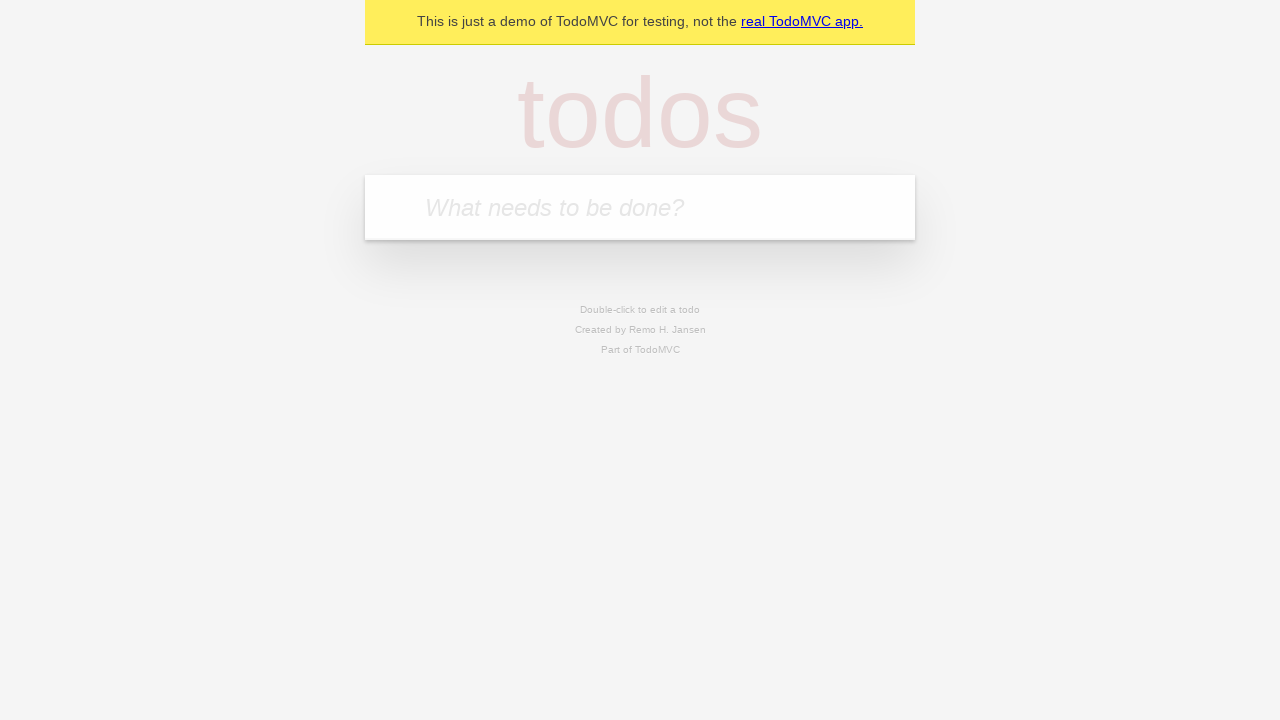

Filled todo input with 'buy some cheese' on internal:attr=[placeholder="What needs to be done?"i]
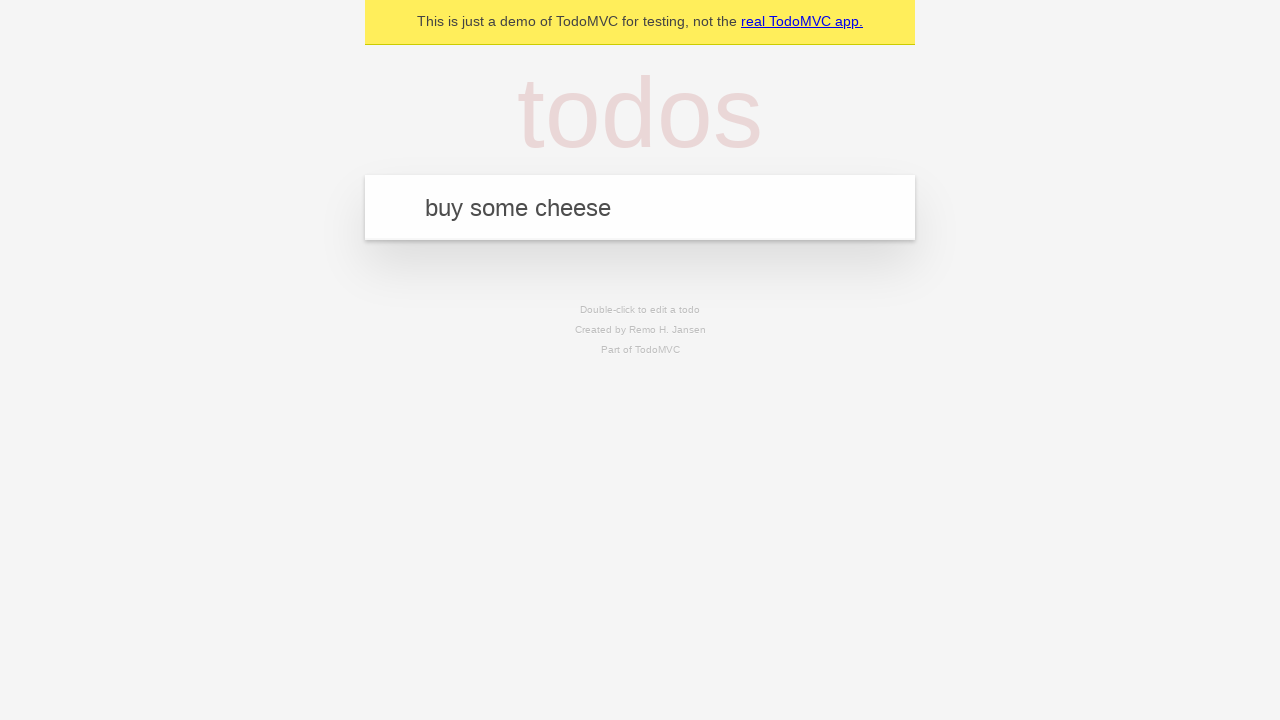

Pressed Enter to create todo 'buy some cheese' on internal:attr=[placeholder="What needs to be done?"i]
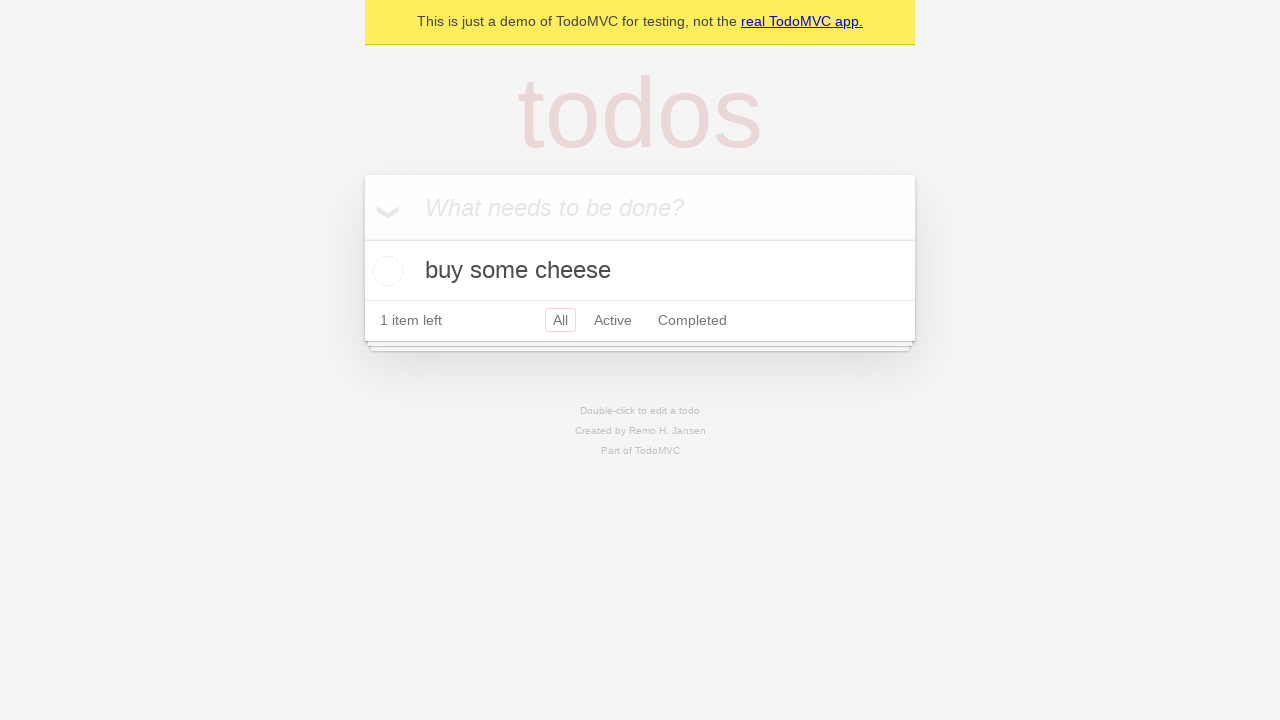

Filled todo input with 'feed the cat' on internal:attr=[placeholder="What needs to be done?"i]
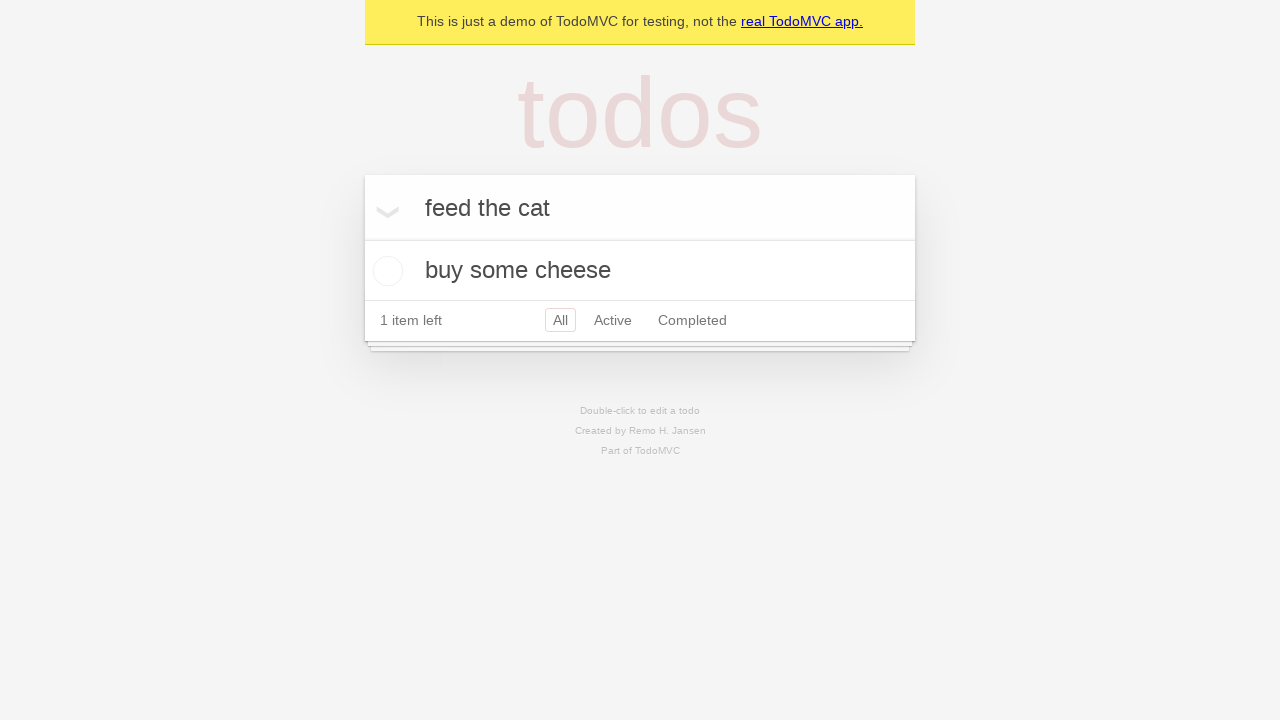

Pressed Enter to create todo 'feed the cat' on internal:attr=[placeholder="What needs to be done?"i]
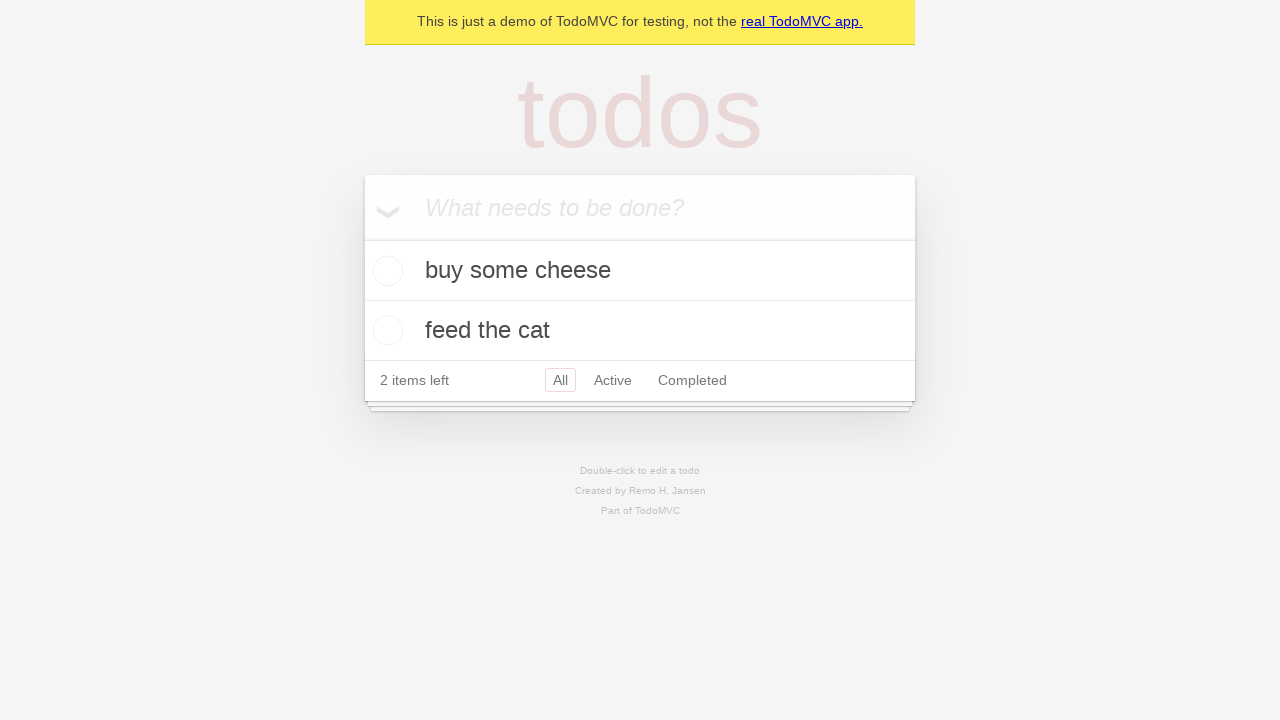

Filled todo input with 'book a doctors appointment' on internal:attr=[placeholder="What needs to be done?"i]
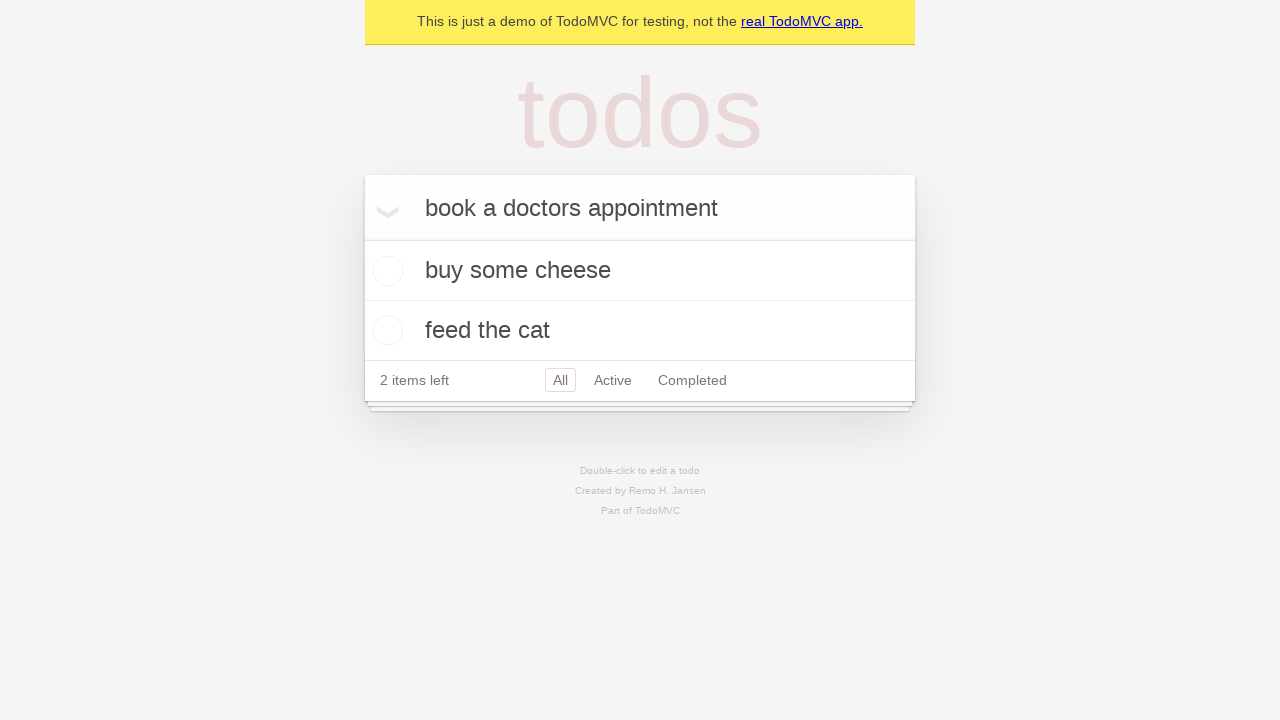

Pressed Enter to create todo 'book a doctors appointment' on internal:attr=[placeholder="What needs to be done?"i]
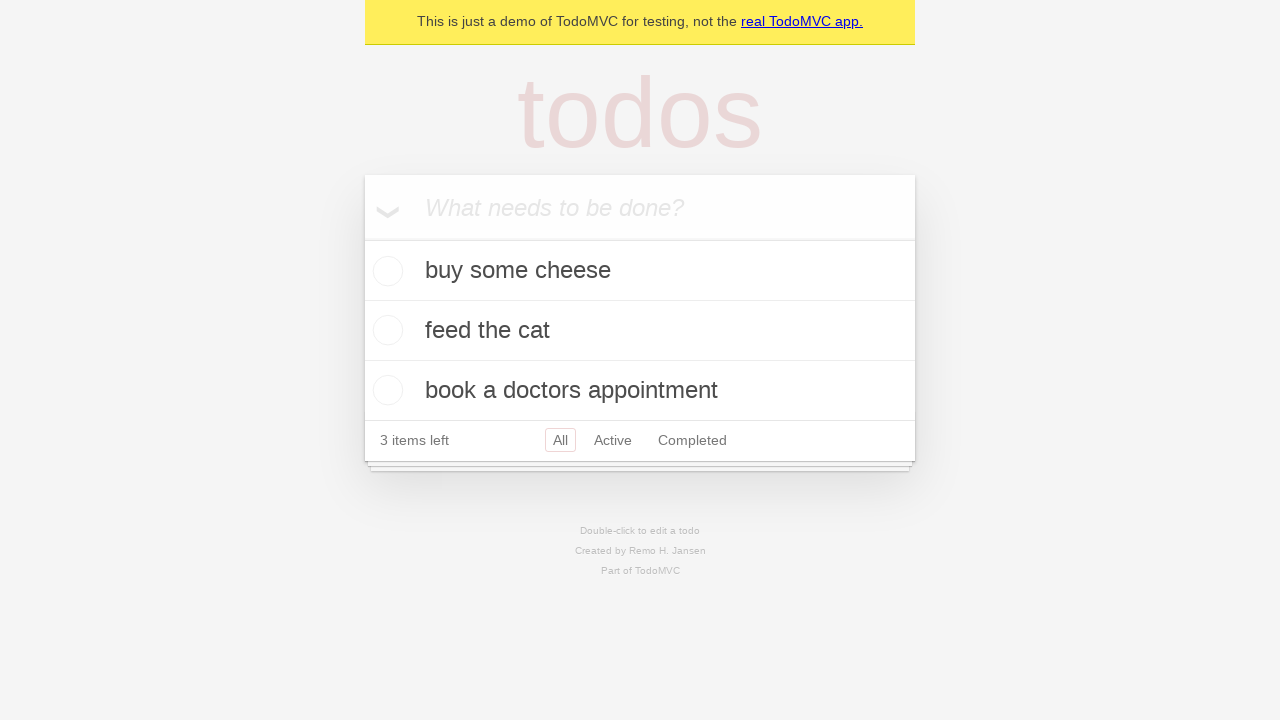

Waited for all three todo items to appear
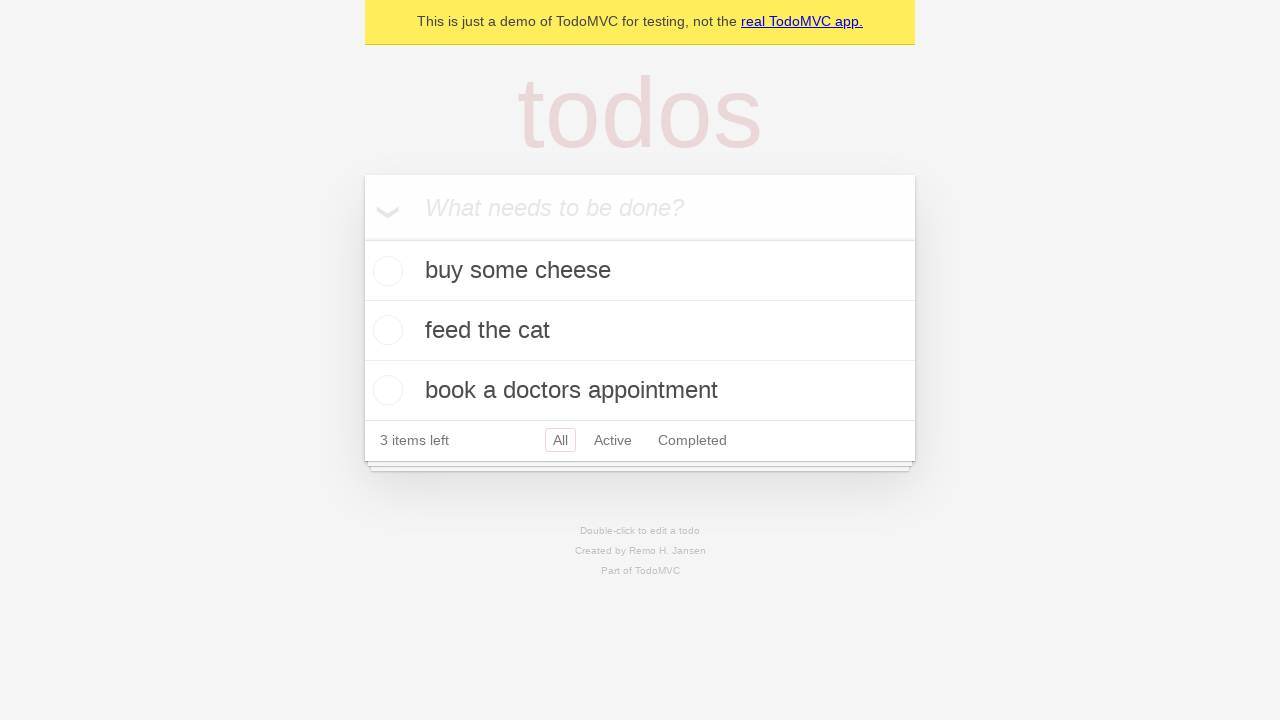

Located all todo items
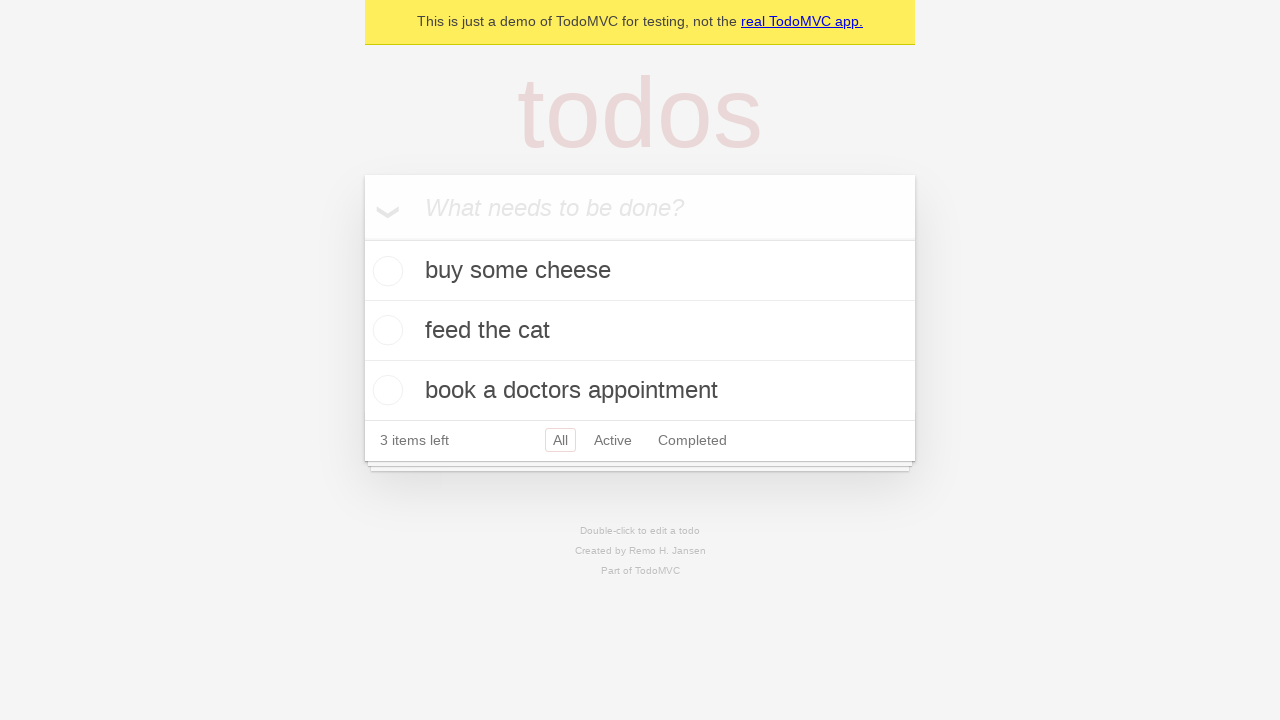

Checked the second todo item ('feed the cat') at (385, 330) on internal:testid=[data-testid="todo-item"s] >> nth=1 >> internal:role=checkbox
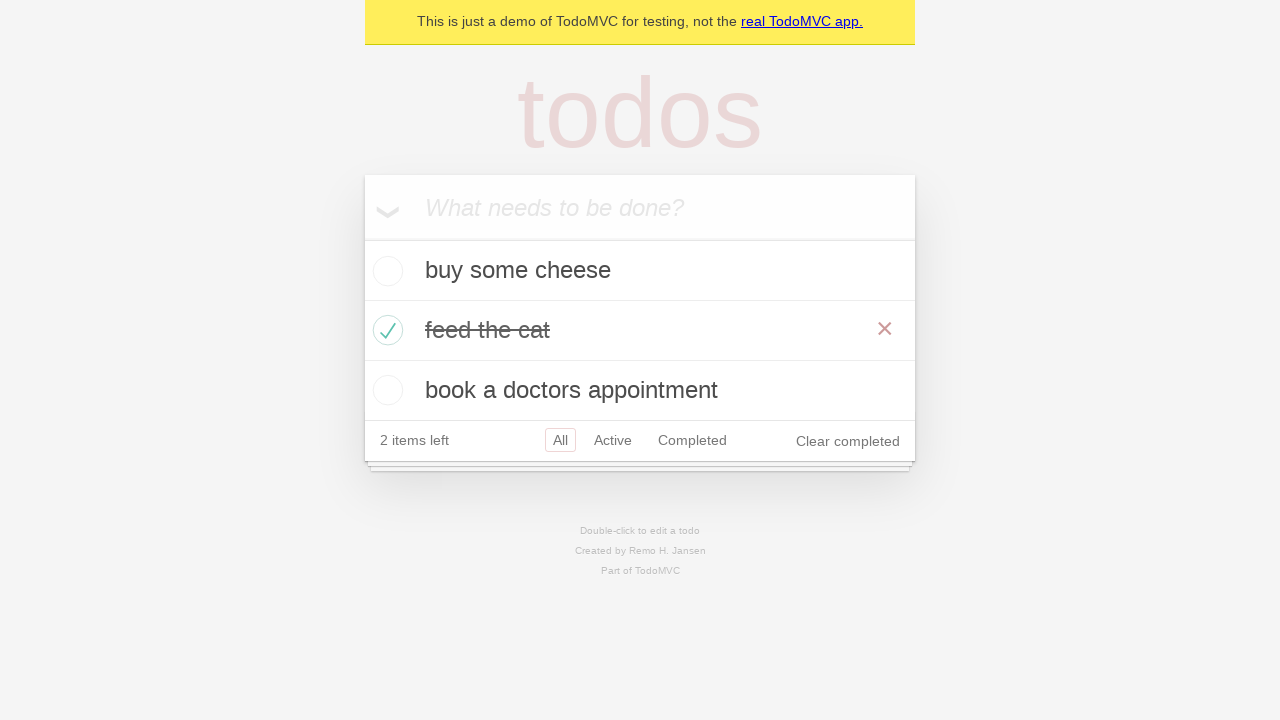

Clicked 'Clear completed' button to remove completed item at (848, 441) on internal:role=button[name="Clear completed"i]
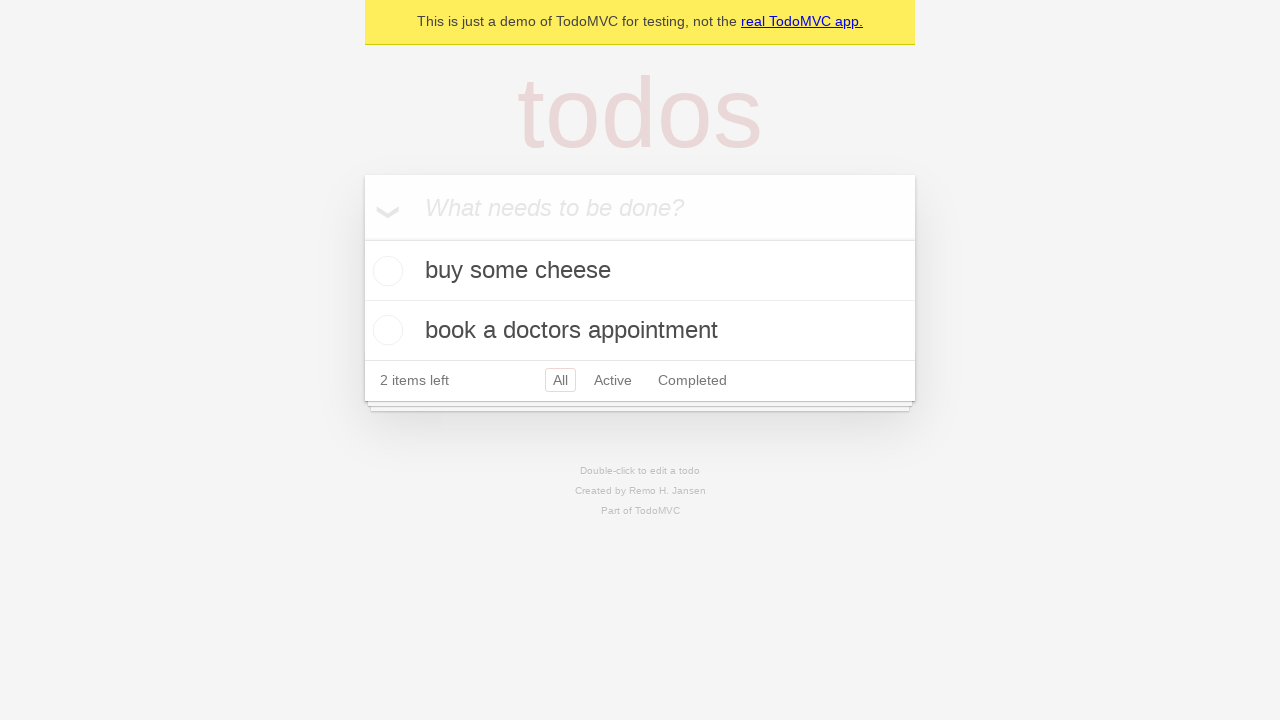

Waited 500ms for completed item to be removed from the list
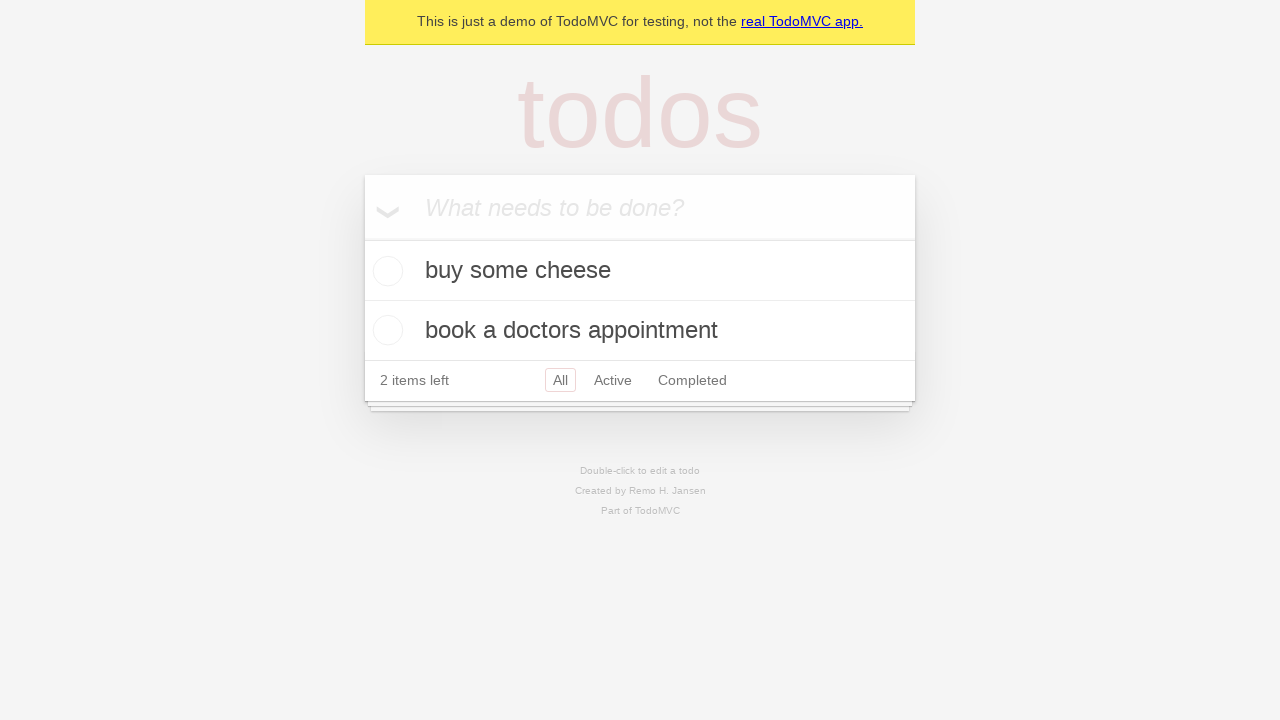

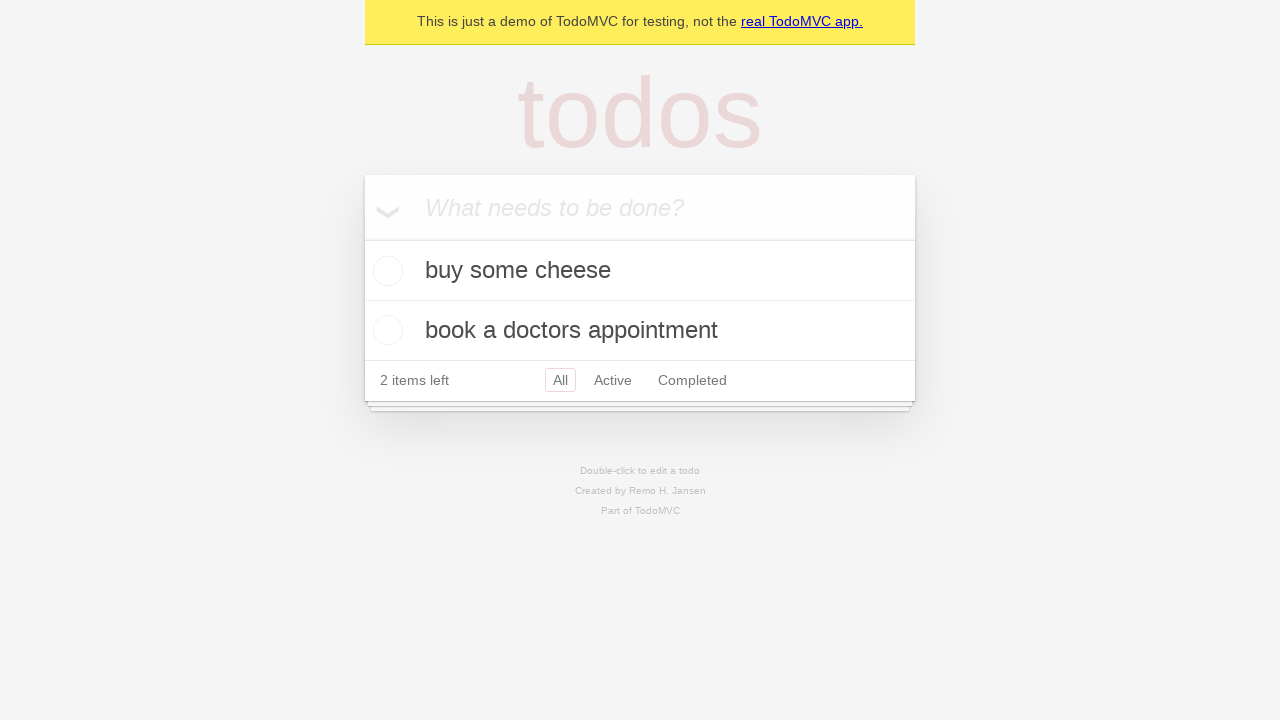